Tests JavaScript alert handling on demoqa.com by navigating to the Alerts section and interacting with different types of alerts (simple OK alert and delayed alert).

Starting URL: https://demoqa.com/

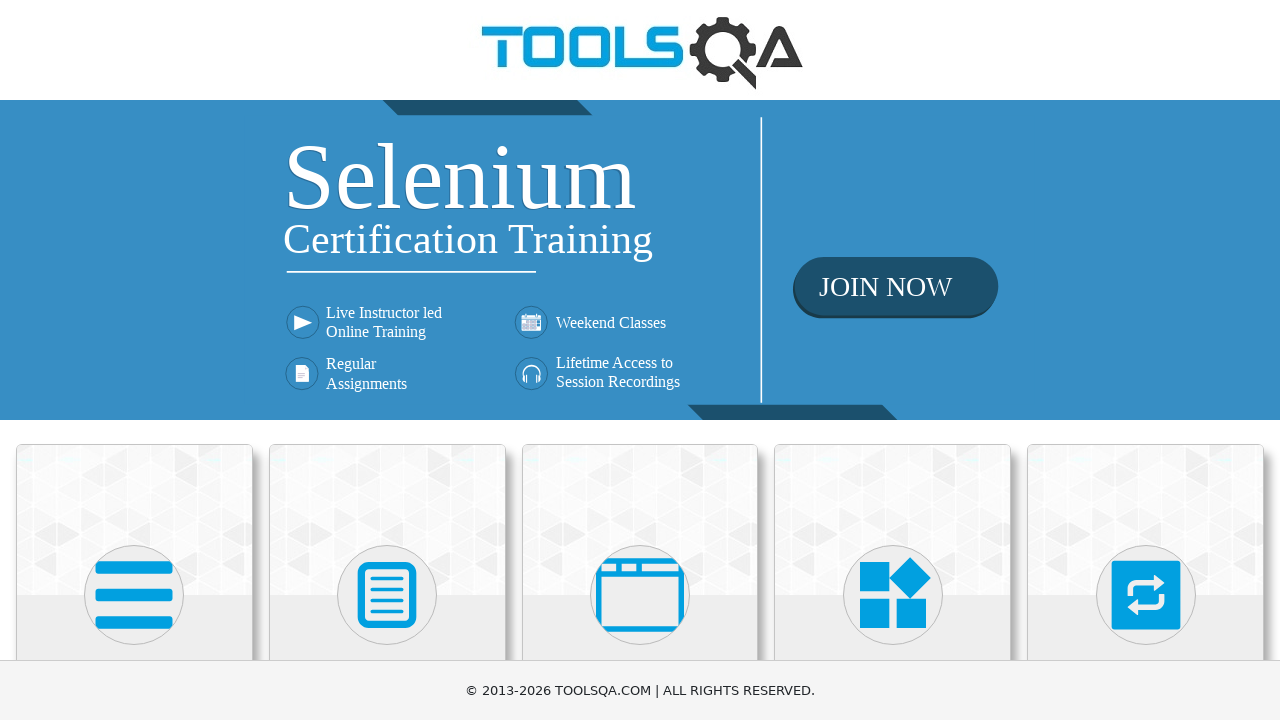

Scrolled down 400 pixels to view menu items
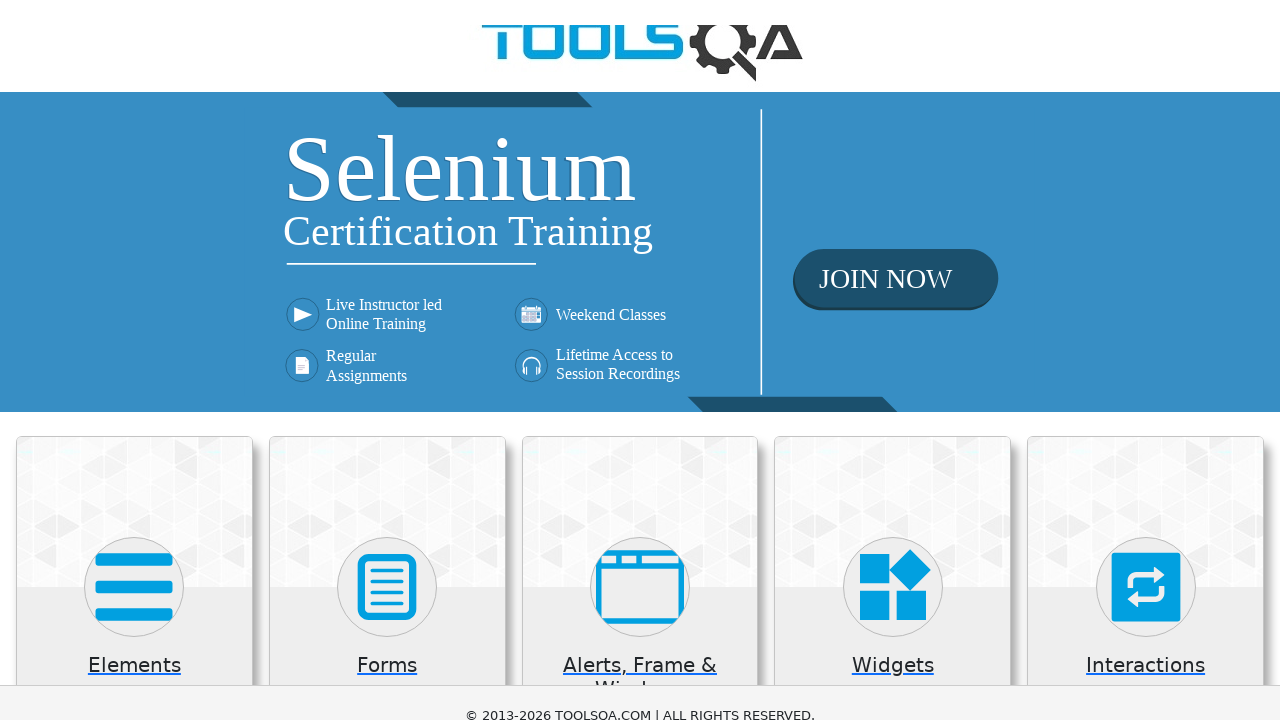

Clicked on 'Alerts, Frame & Windows' menu at (640, 285) on xpath=//h5[text()='Alerts, Frame & Windows']
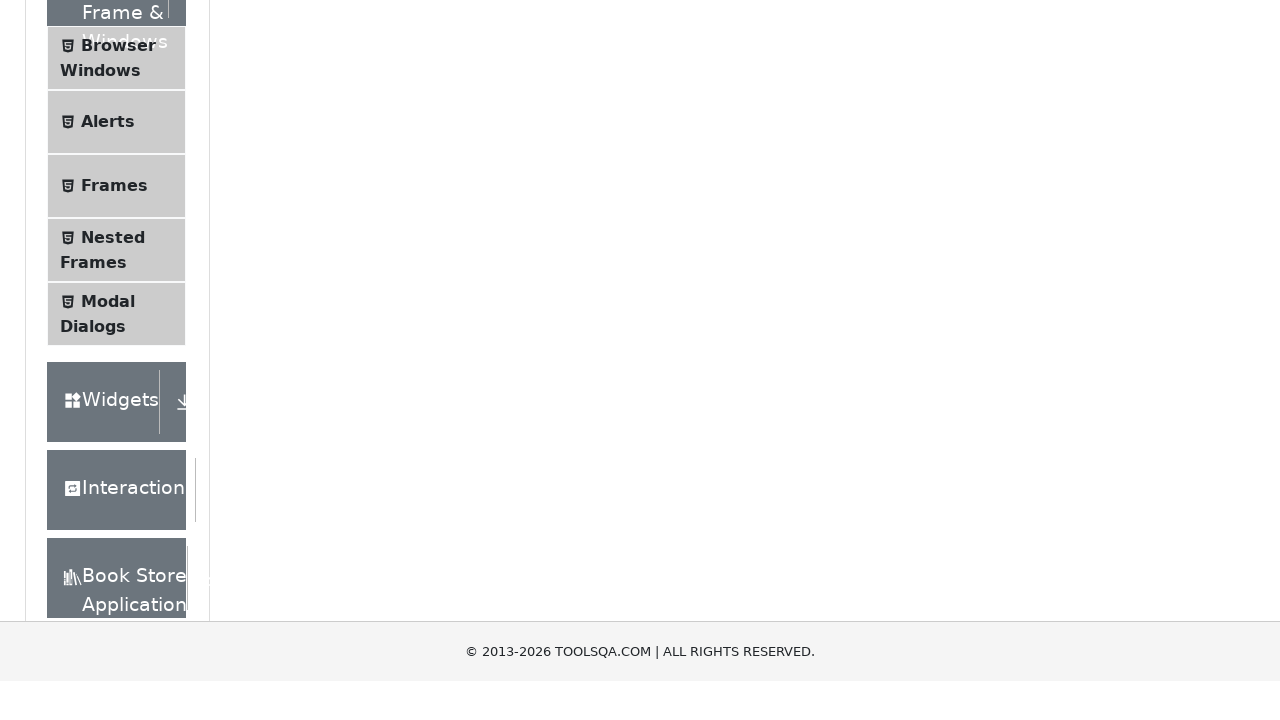

Clicked on 'Alerts' submenu at (108, 176) on xpath=//span[text()='Alerts']
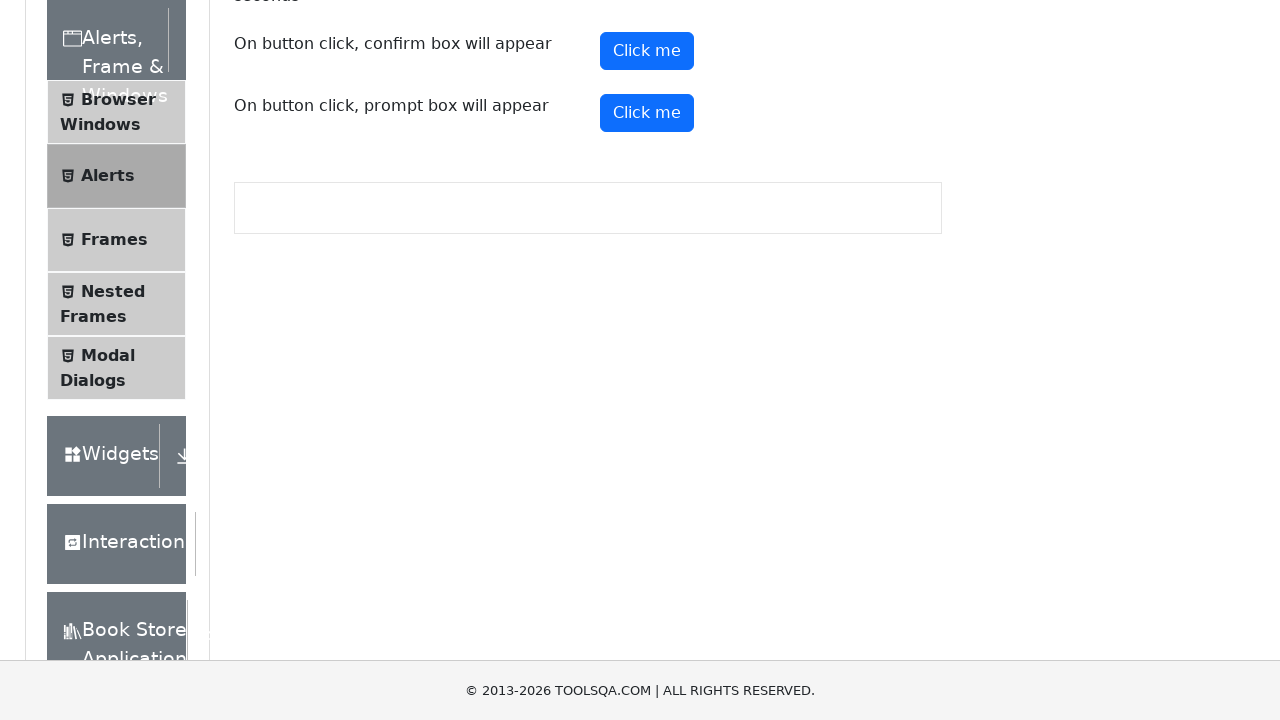

Clicked the simple alert button at (647, 242) on #alertButton
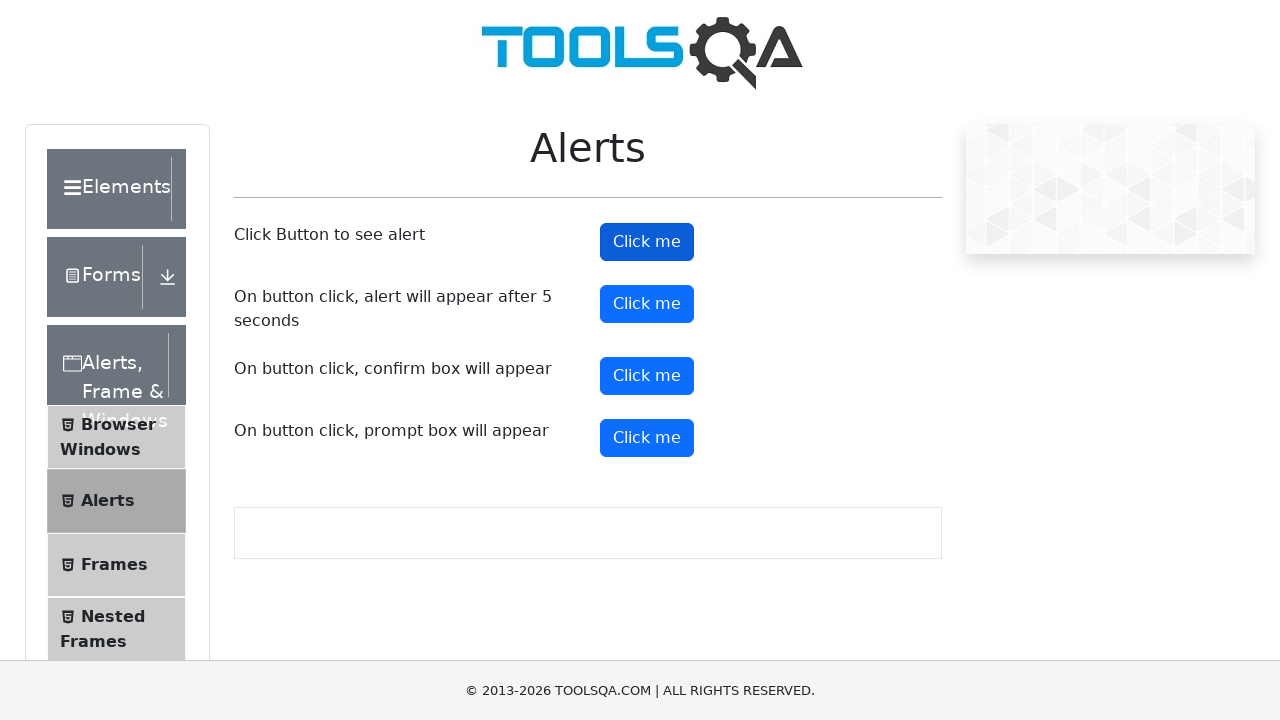

Set up dialog handler to accept alerts
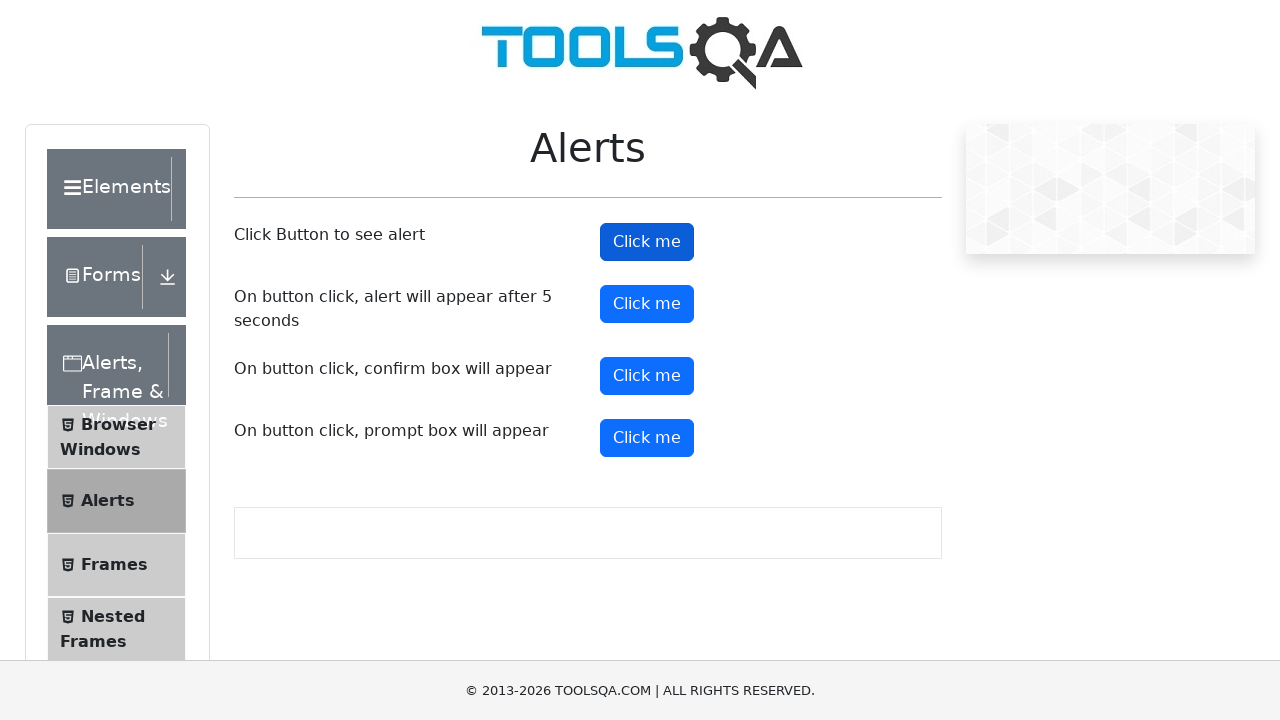

Waited 500ms for simple alert to be handled
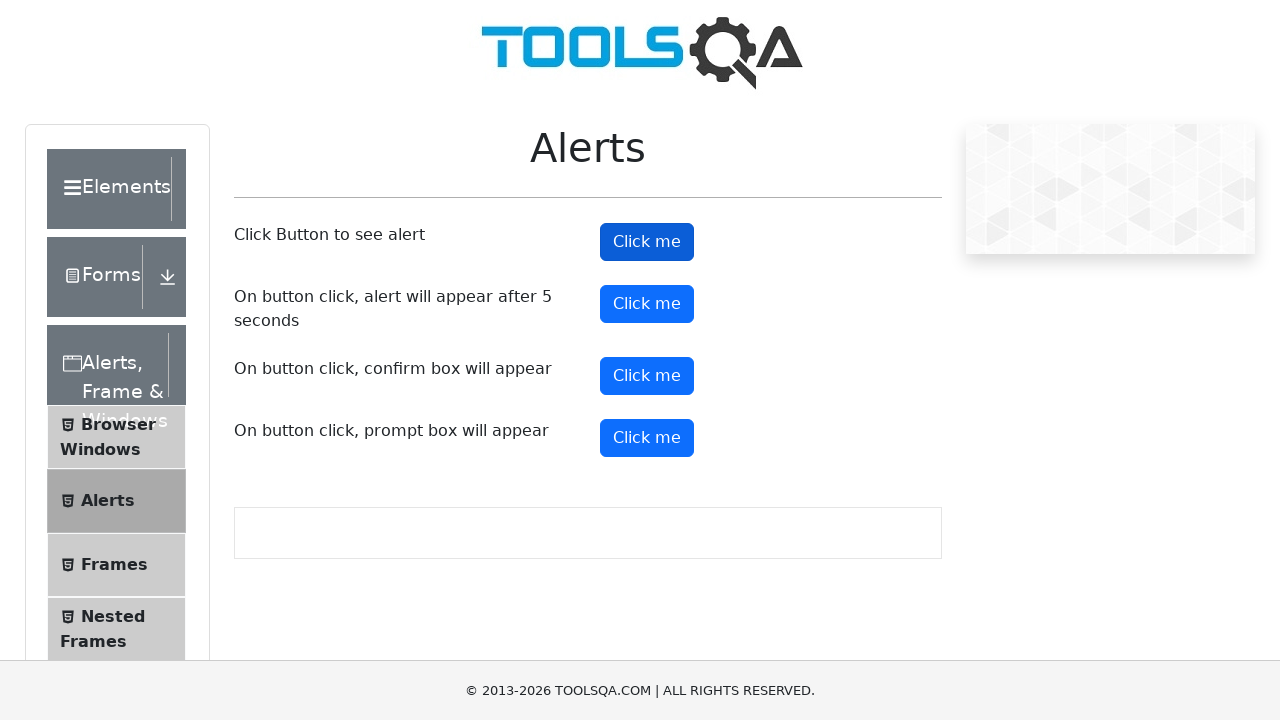

Clicked the delayed alert button (5 second delay) at (647, 304) on #timerAlertButton
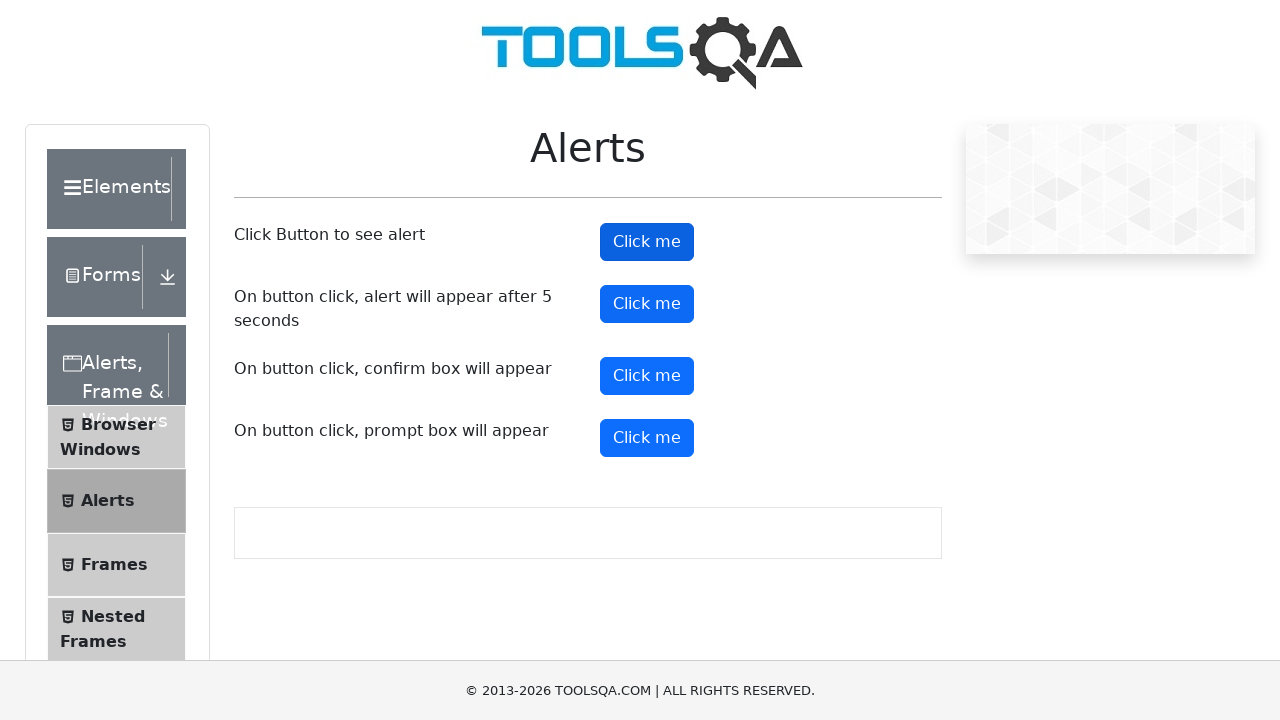

Waited 6000ms for delayed alert to appear and be handled
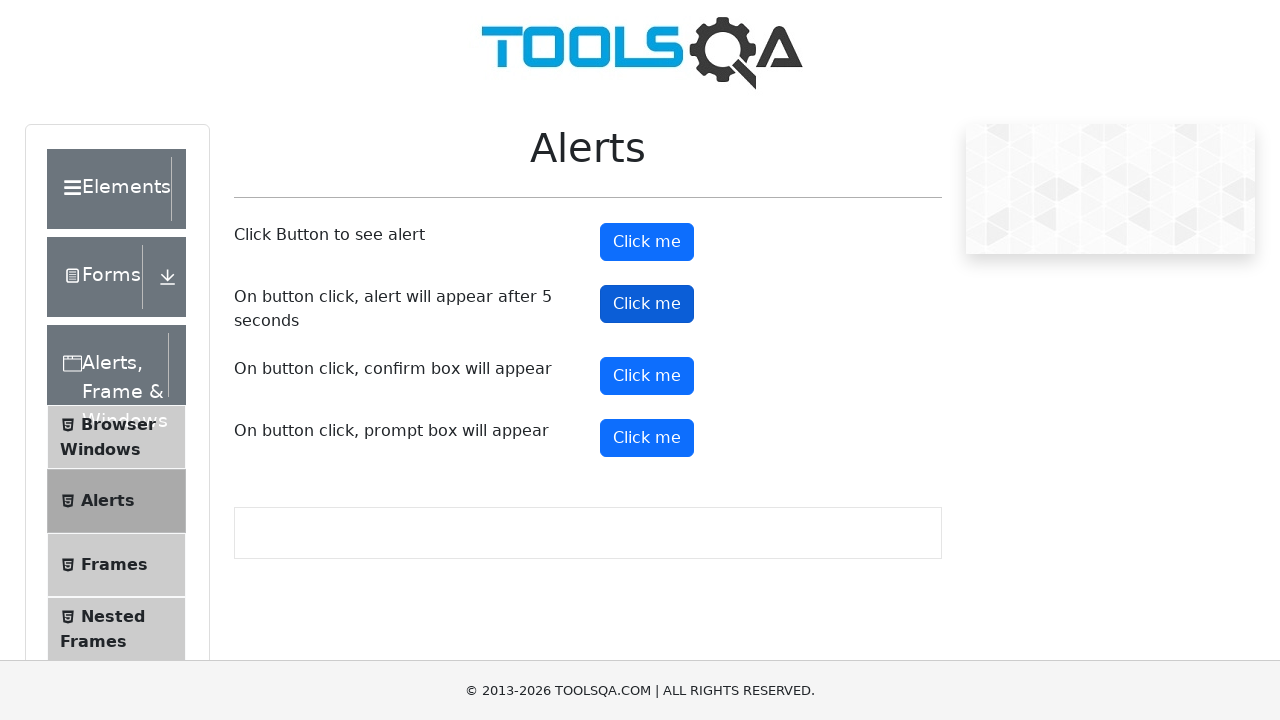

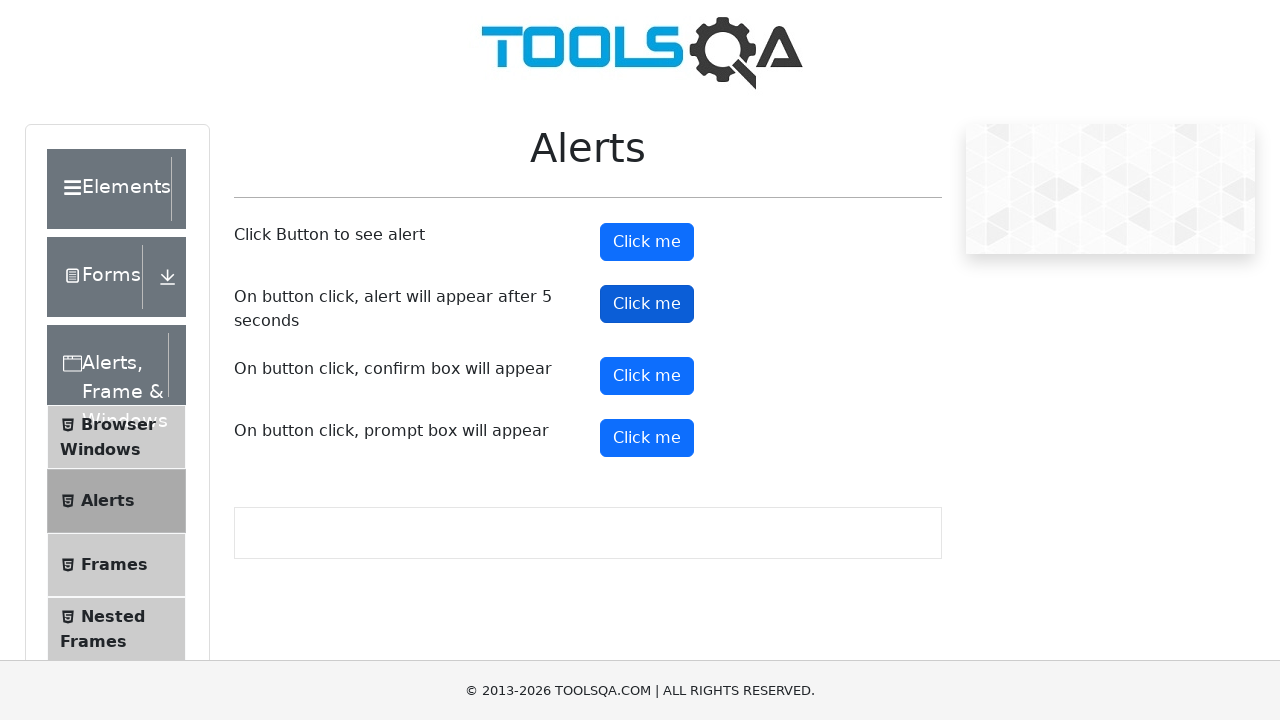